Tests dropdown selection functionality by selecting an option from a state dropdown menu using index-based selection

Starting URL: https://www.tutorialspoint.com/selenium/practice/selenium_automation_practice.php

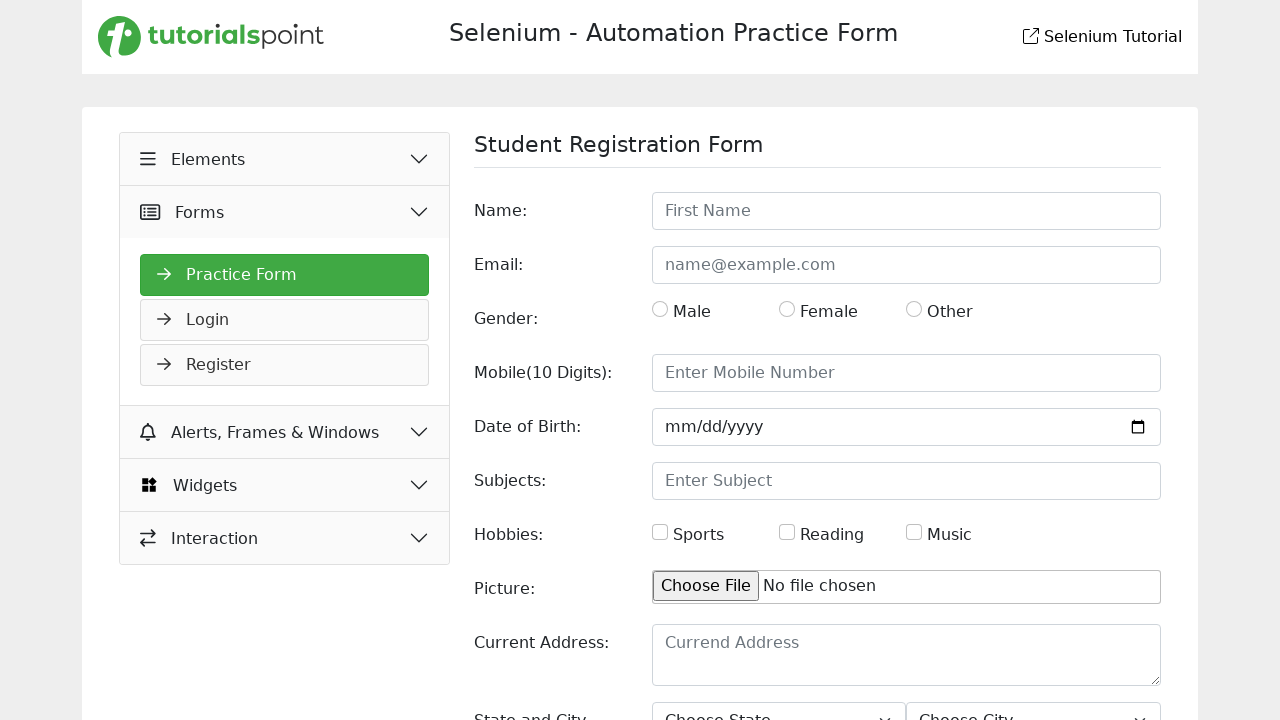

Located the state dropdown element
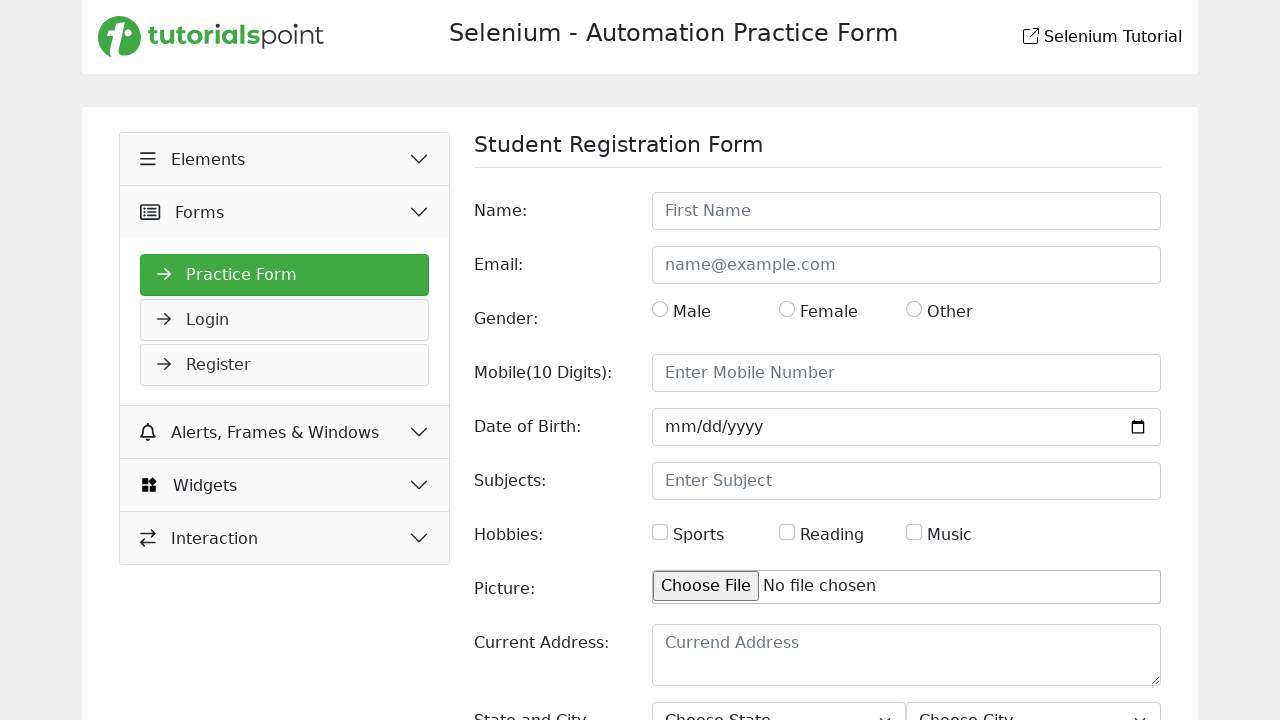

Selected the second option (index 1) from the state dropdown on select#state
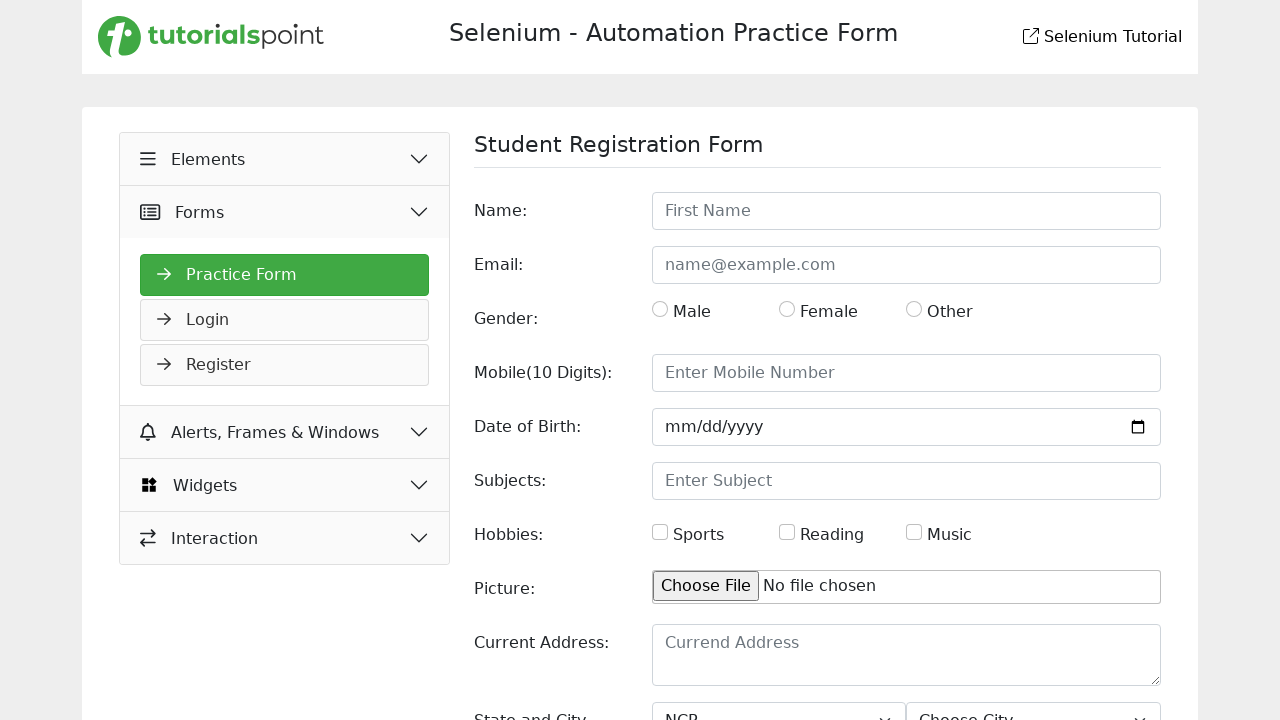

Waited 2 seconds for dropdown selection to complete
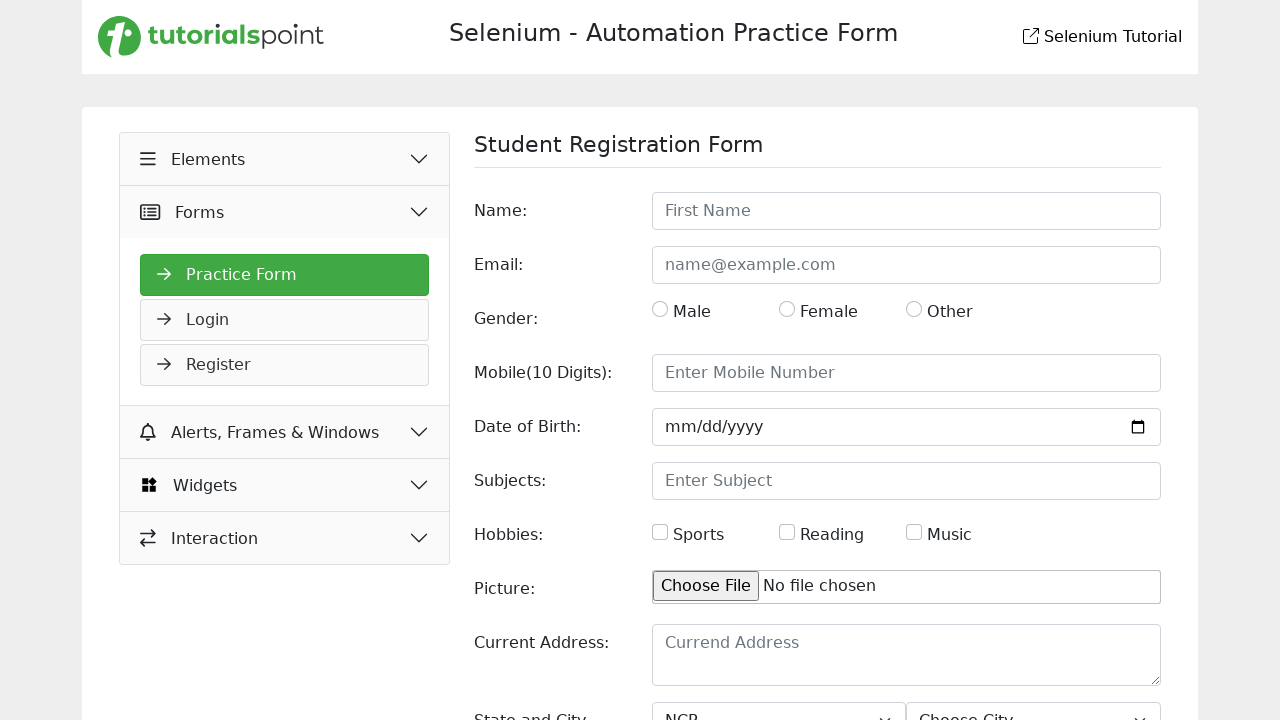

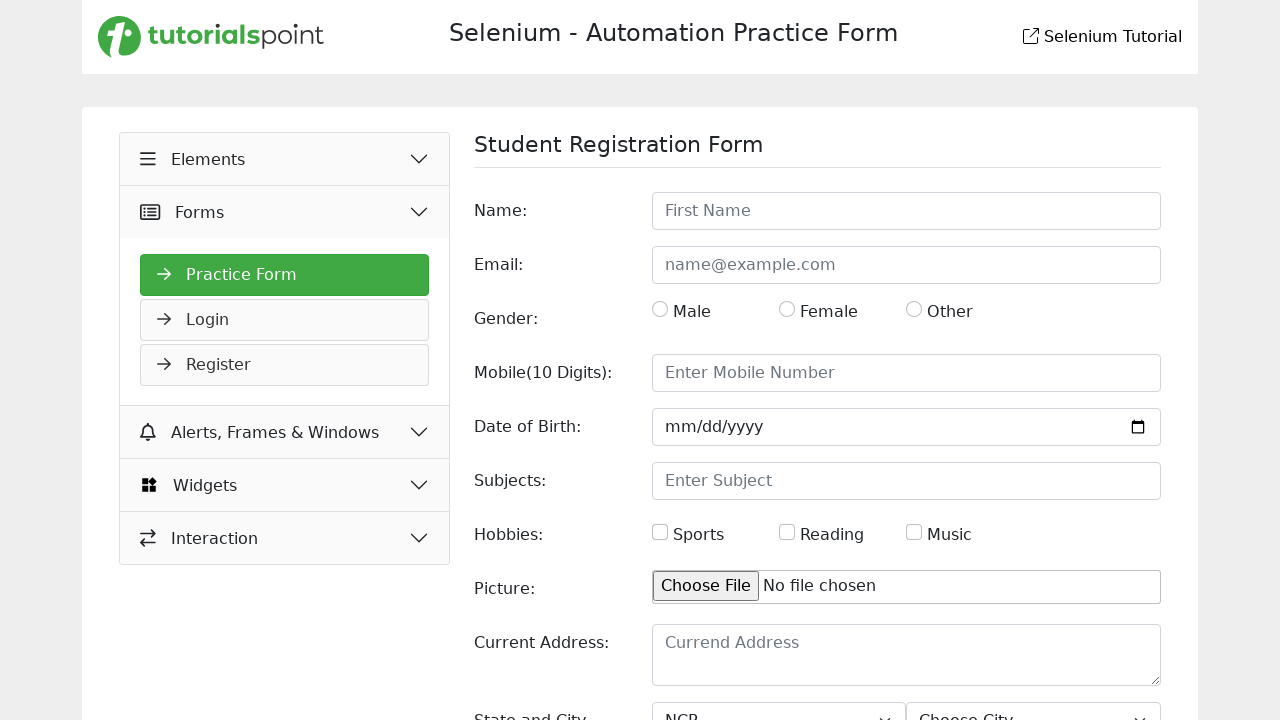